Tests the jQuery UI datepicker widget by clicking on the date input field, waiting for the calendar to appear, and selecting a specific date (30th) from the calendar.

Starting URL: https://jqueryui.com/datepicker/

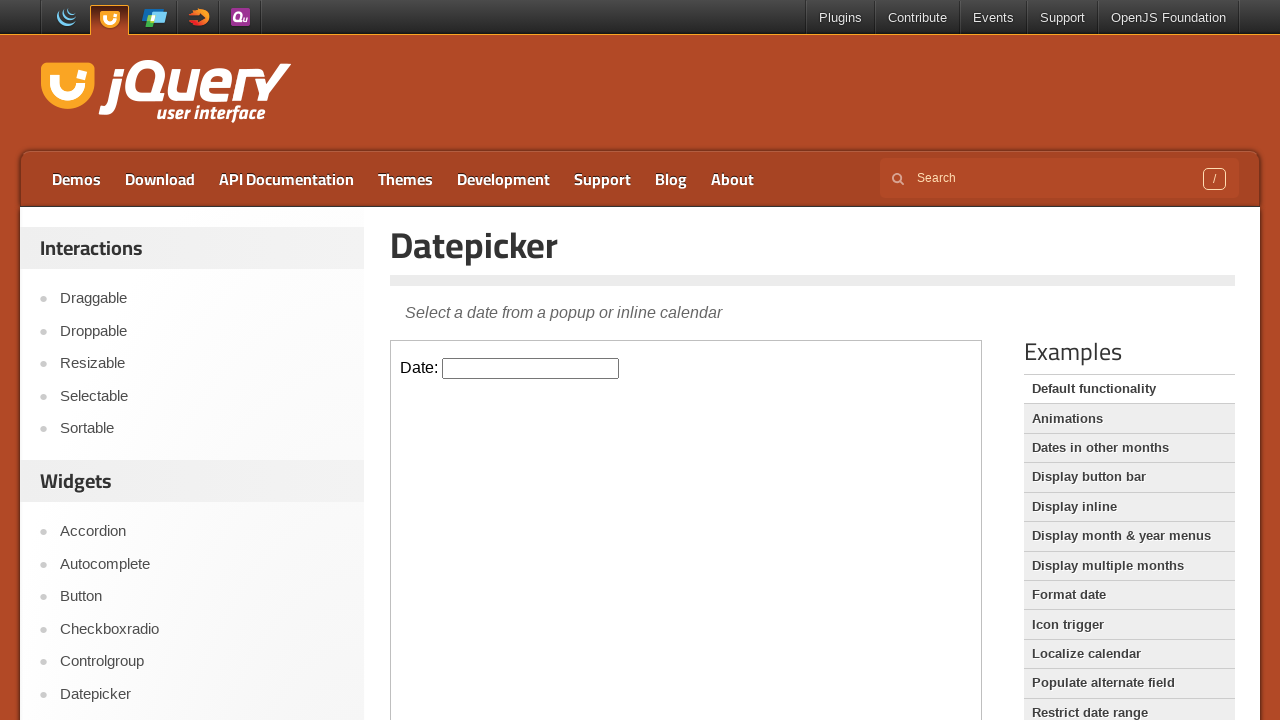

Located the demo iframe containing the datepicker
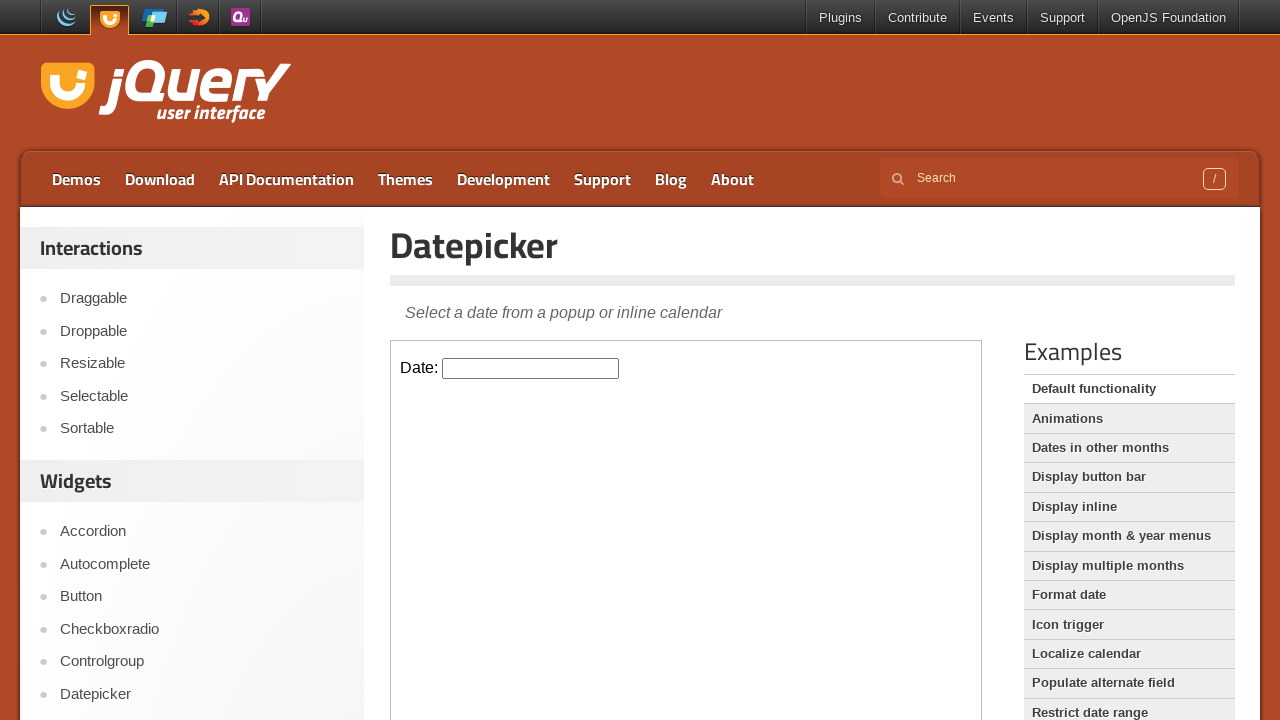

Clicked the datepicker input field to open the calendar at (531, 368) on iframe.demo-frame >> internal:control=enter-frame >> #datepicker
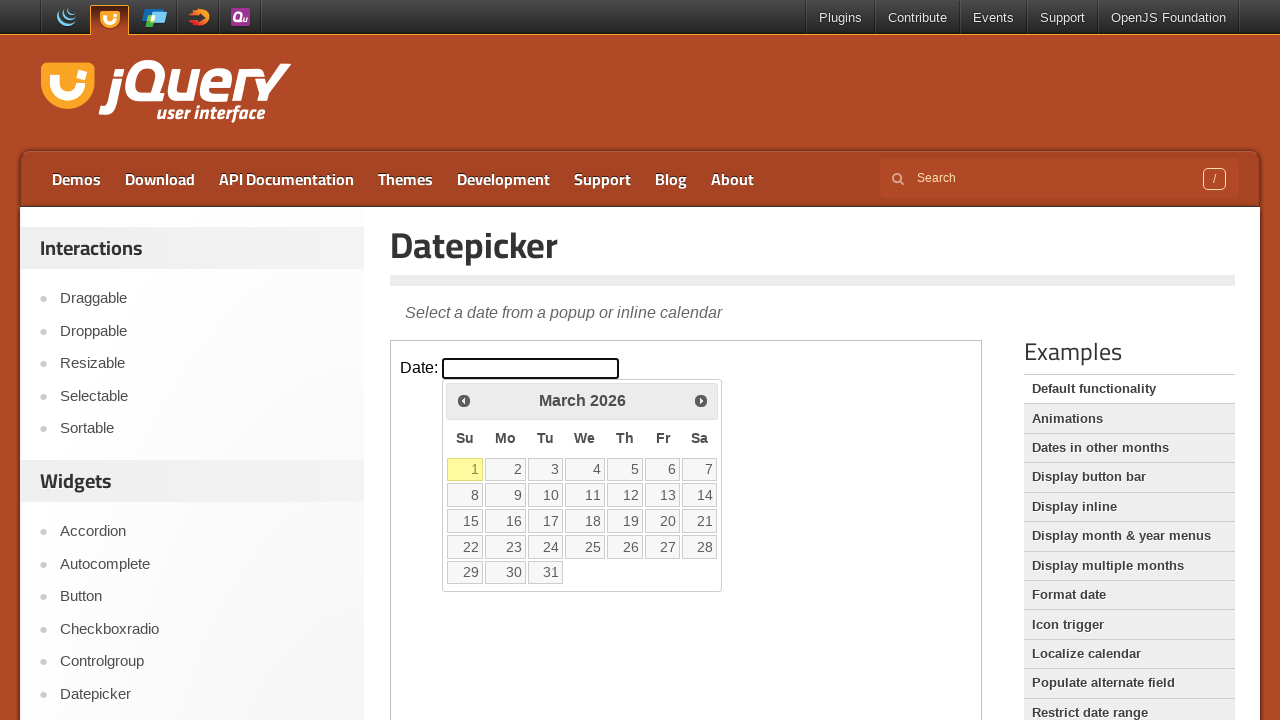

Calendar widget appeared and is ready for interaction
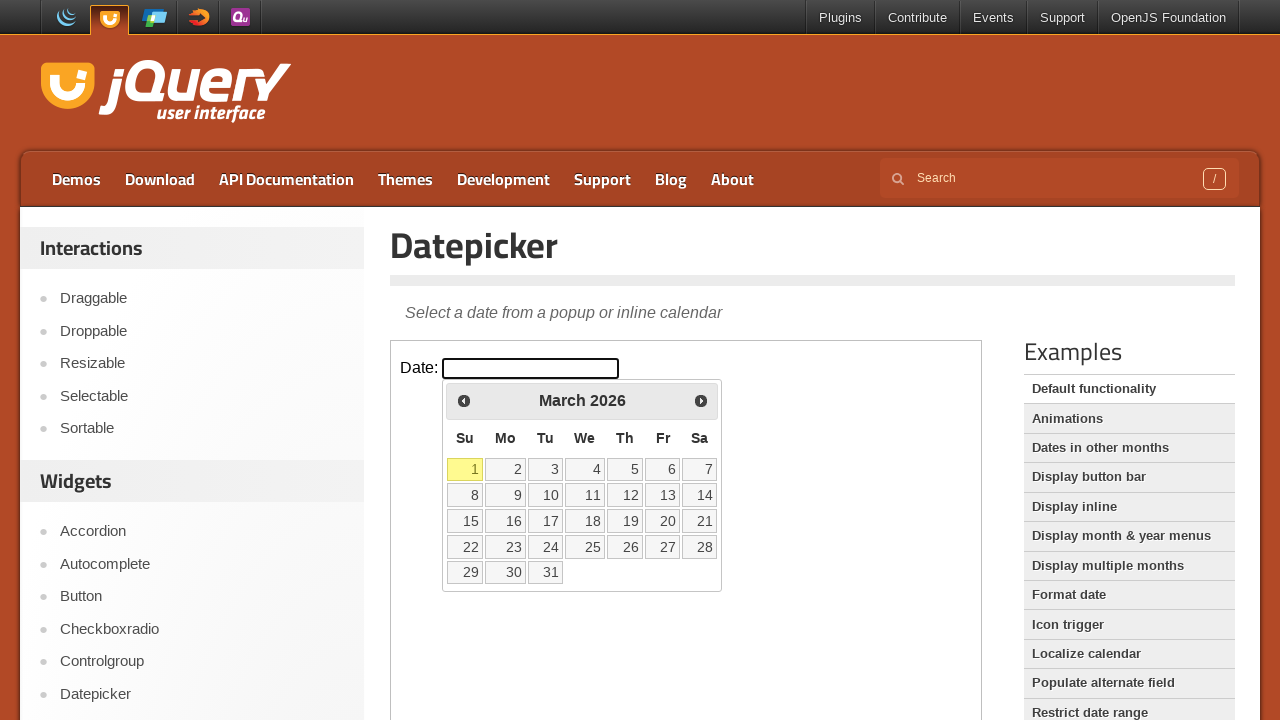

Selected the 30th day from the calendar at (506, 572) on iframe.demo-frame >> internal:control=enter-frame >> table.ui-datepicker-calenda
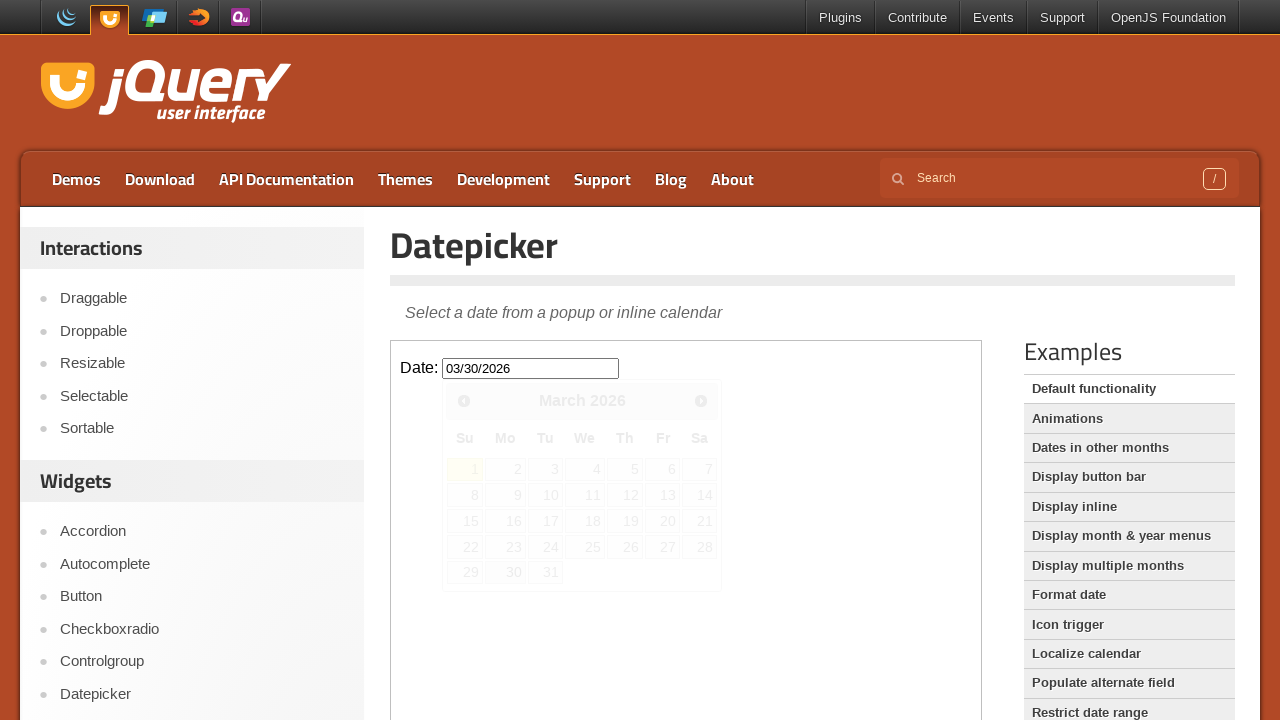

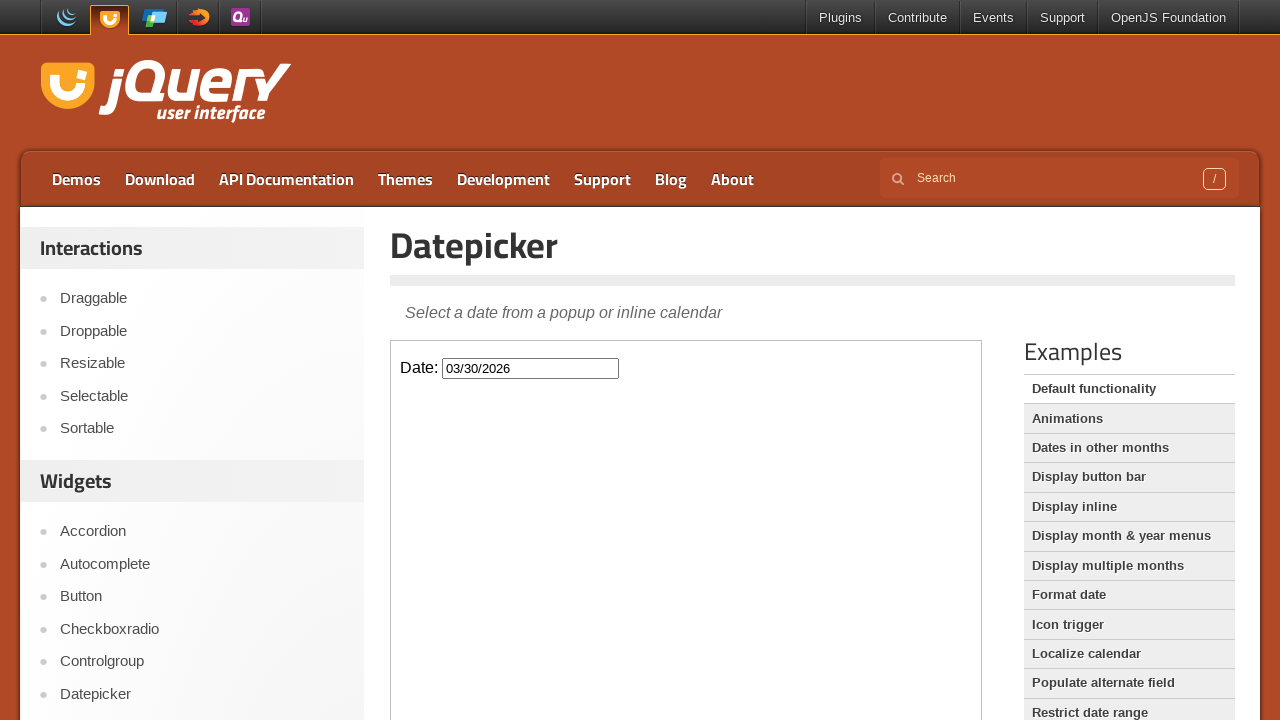